Opens the nopCommerce demo website homepage and verifies the page loads successfully

Starting URL: https://demo.nopcommerce.com/

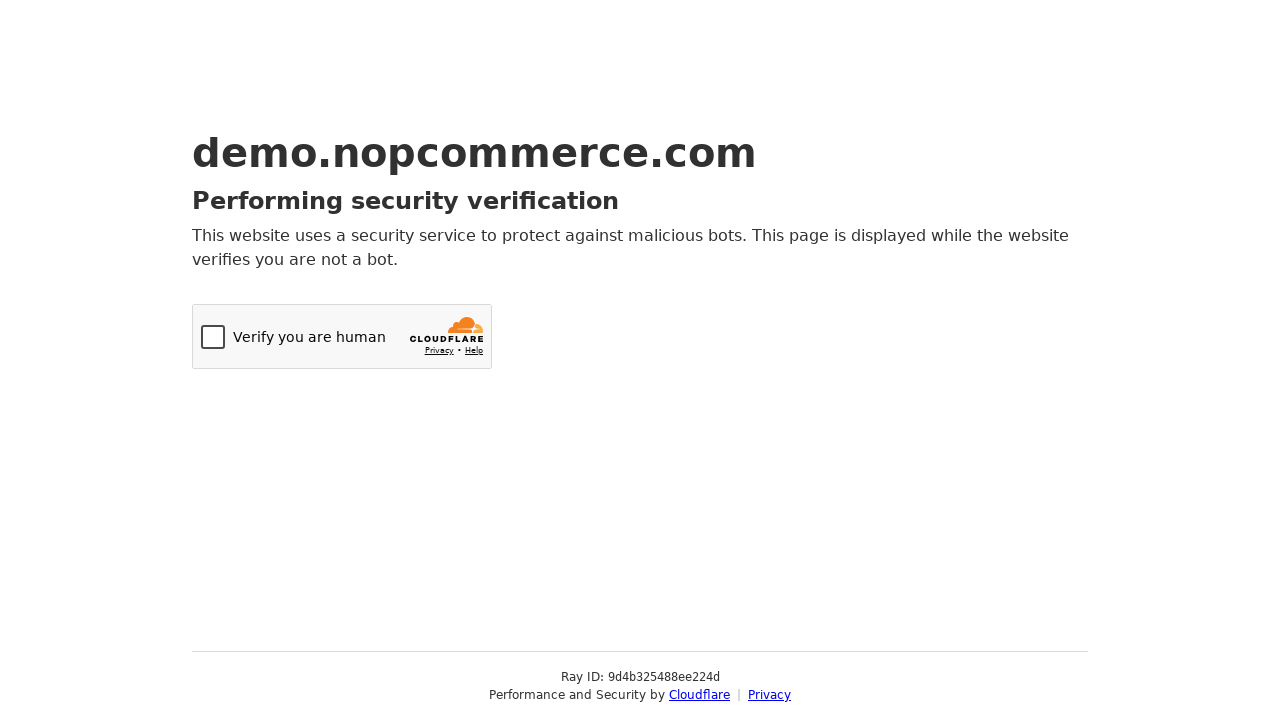

Navigated to nopCommerce demo website homepage
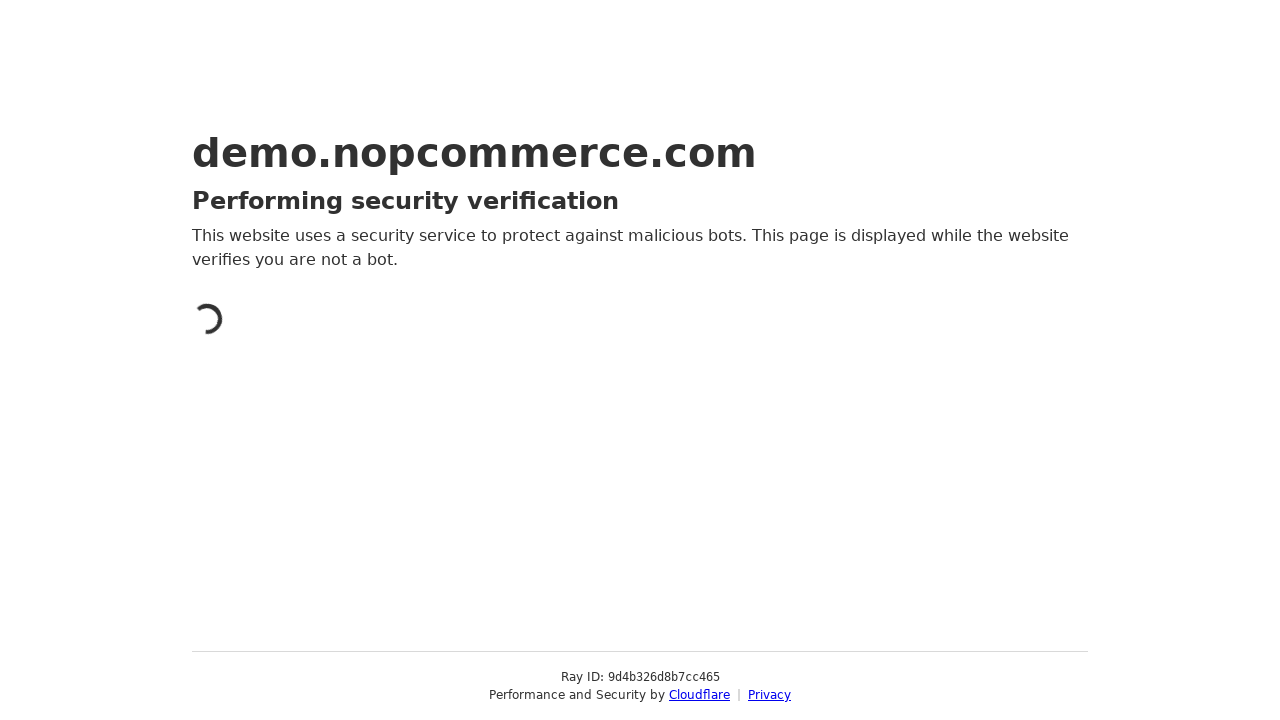

Waited for page DOM content to load
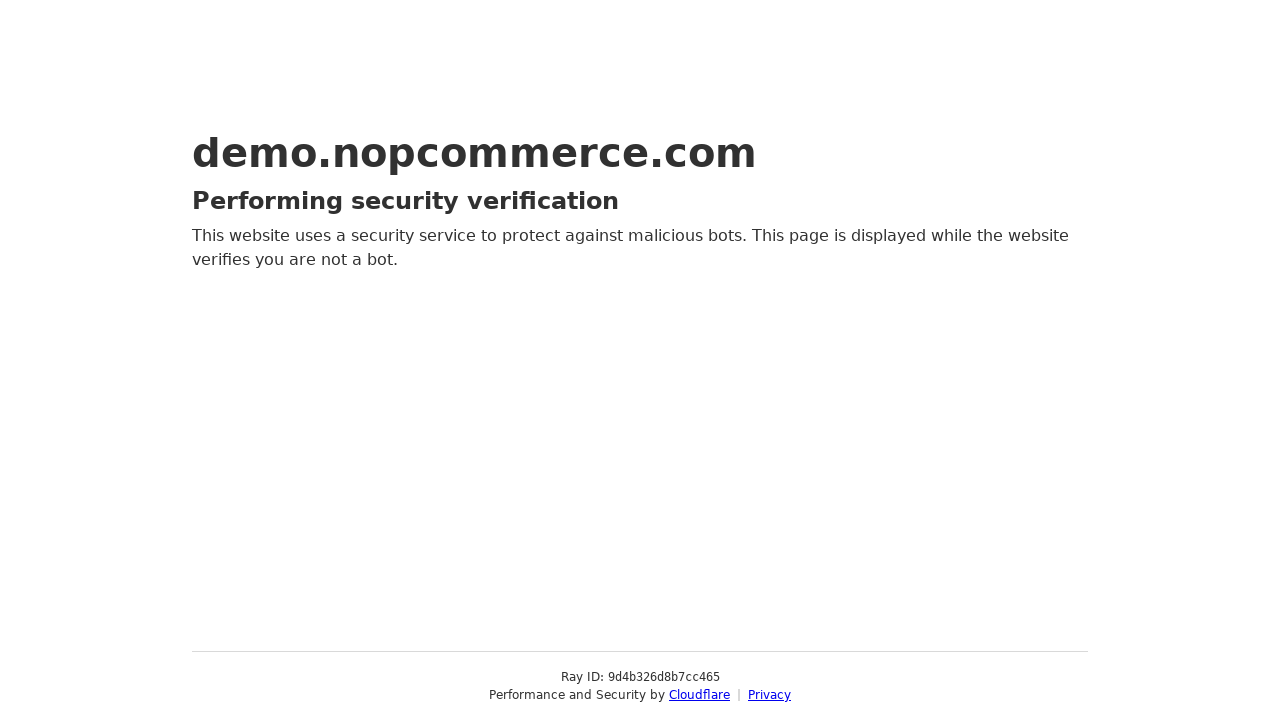

Verified page URL is correct
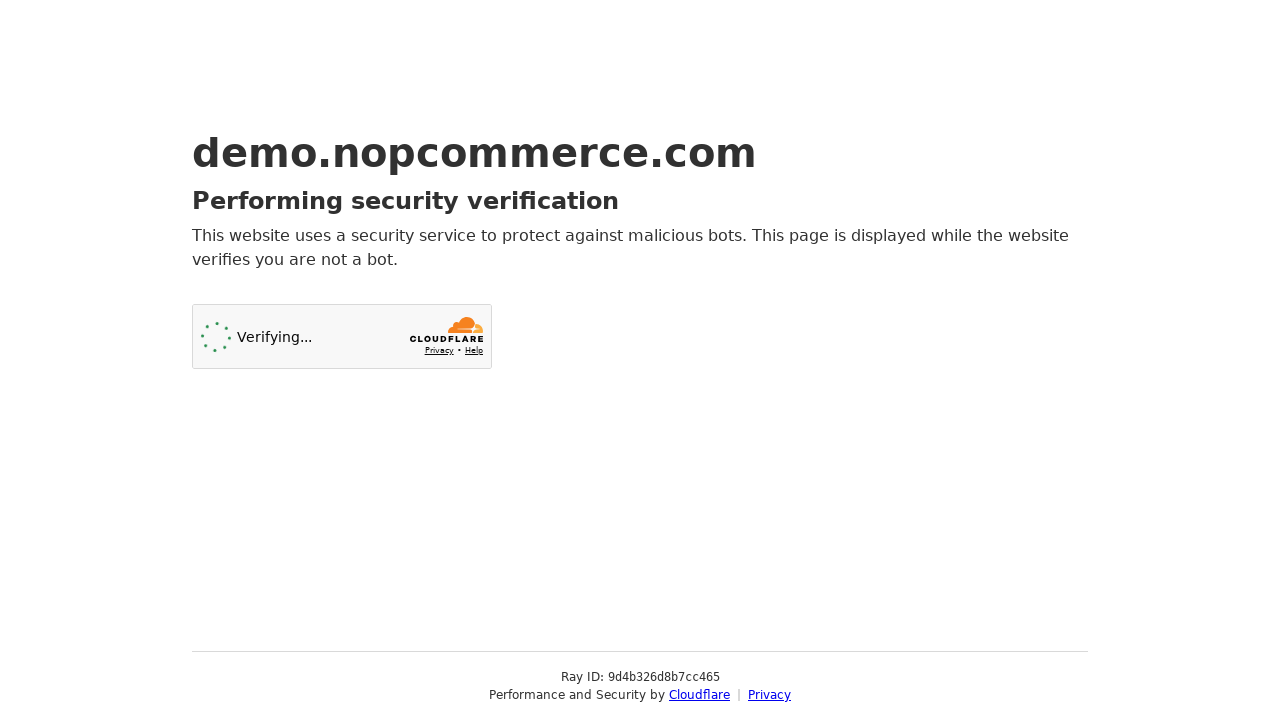

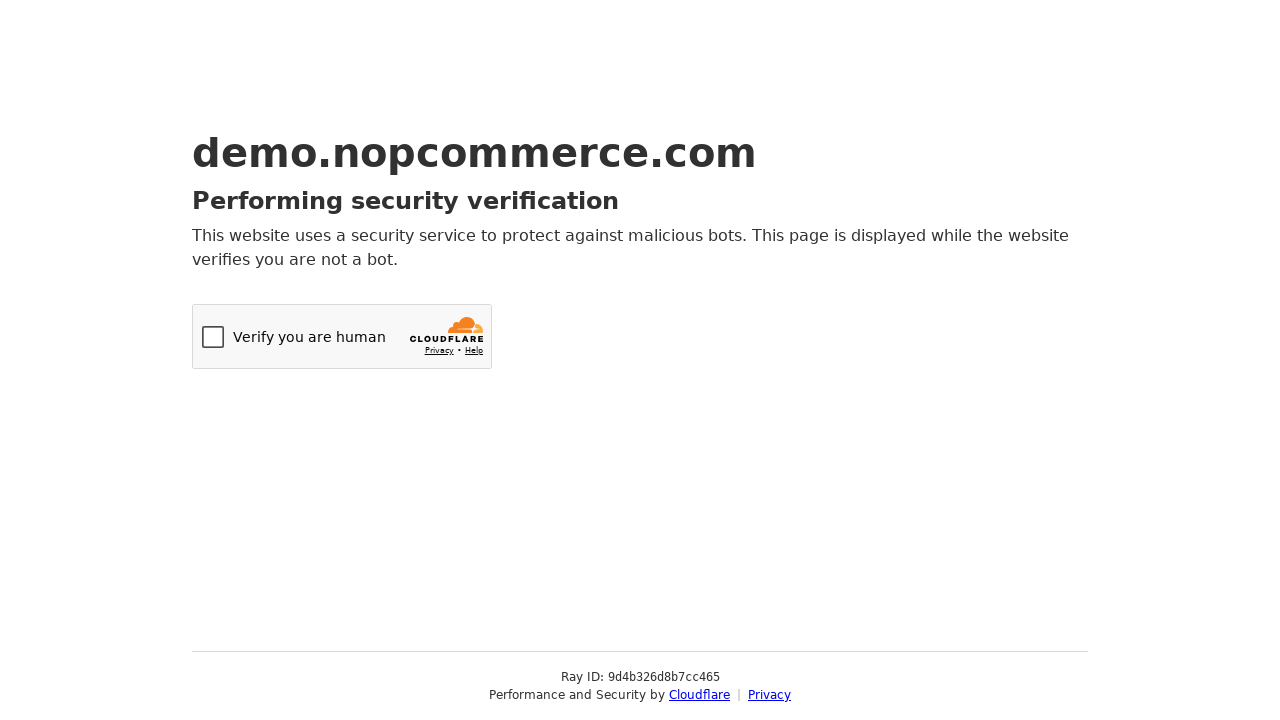